Tests interaction with a range slider by modifying the value attribute of an input element on w3schools.

Starting URL: https://www.w3schools.com/howto/tryit.asp?filename=tryhow_css_rangeslider

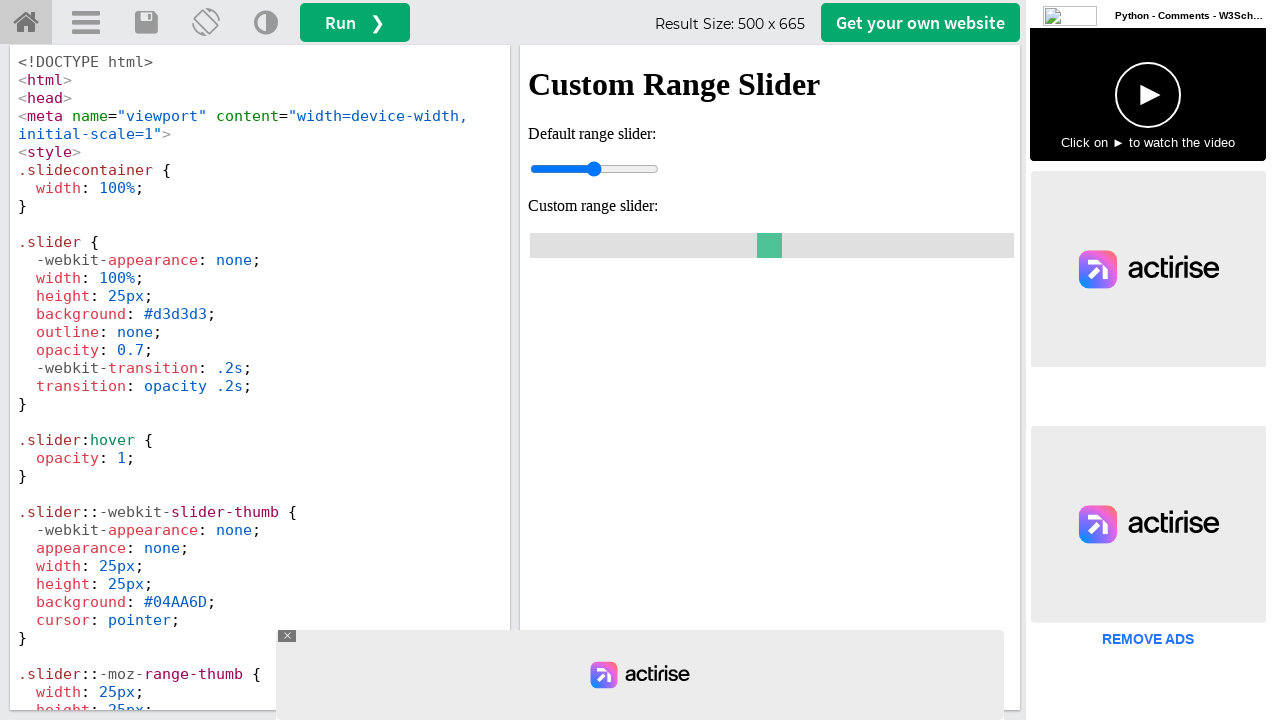

Waited for page to load (1800ms timeout)
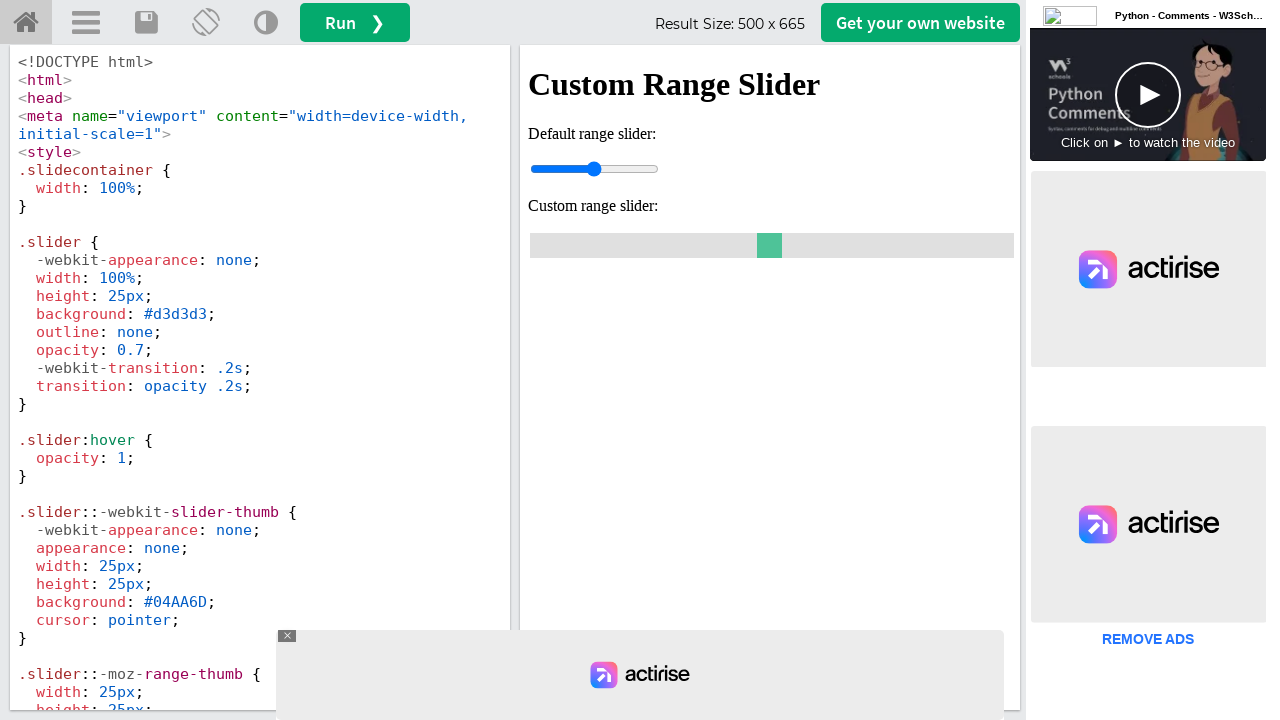

Modified range slider value to 90 using setAttribute
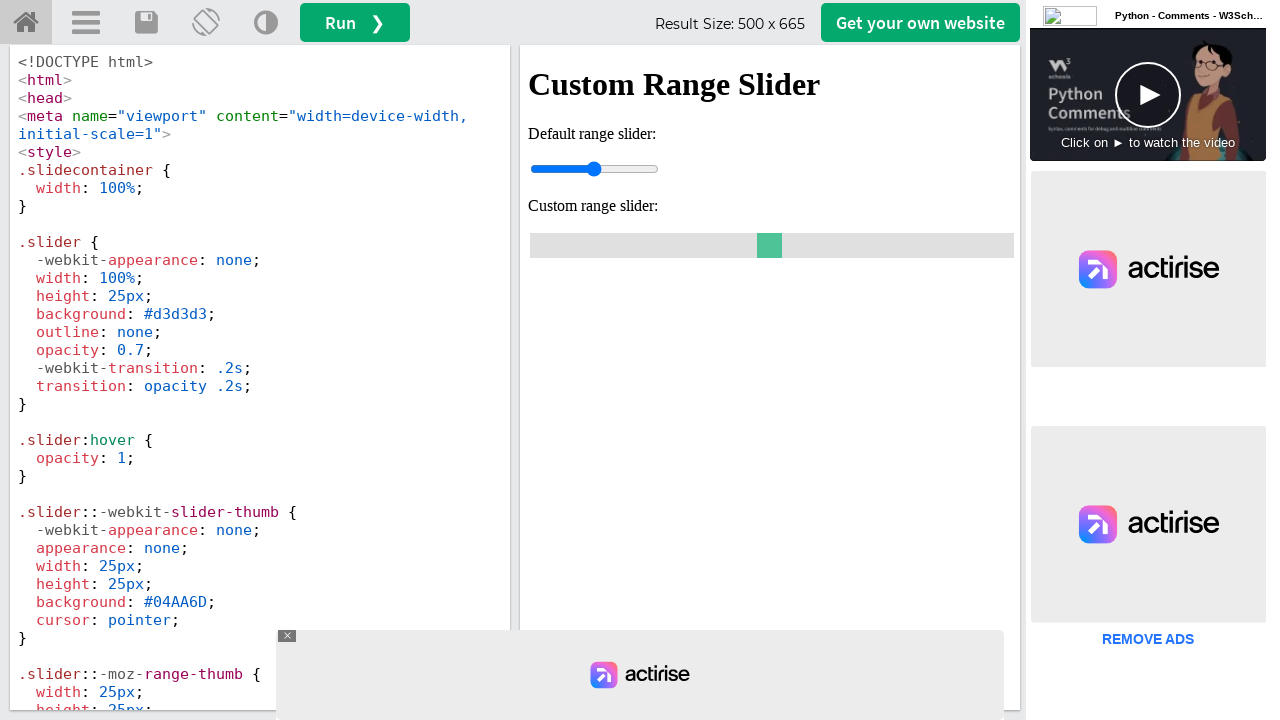

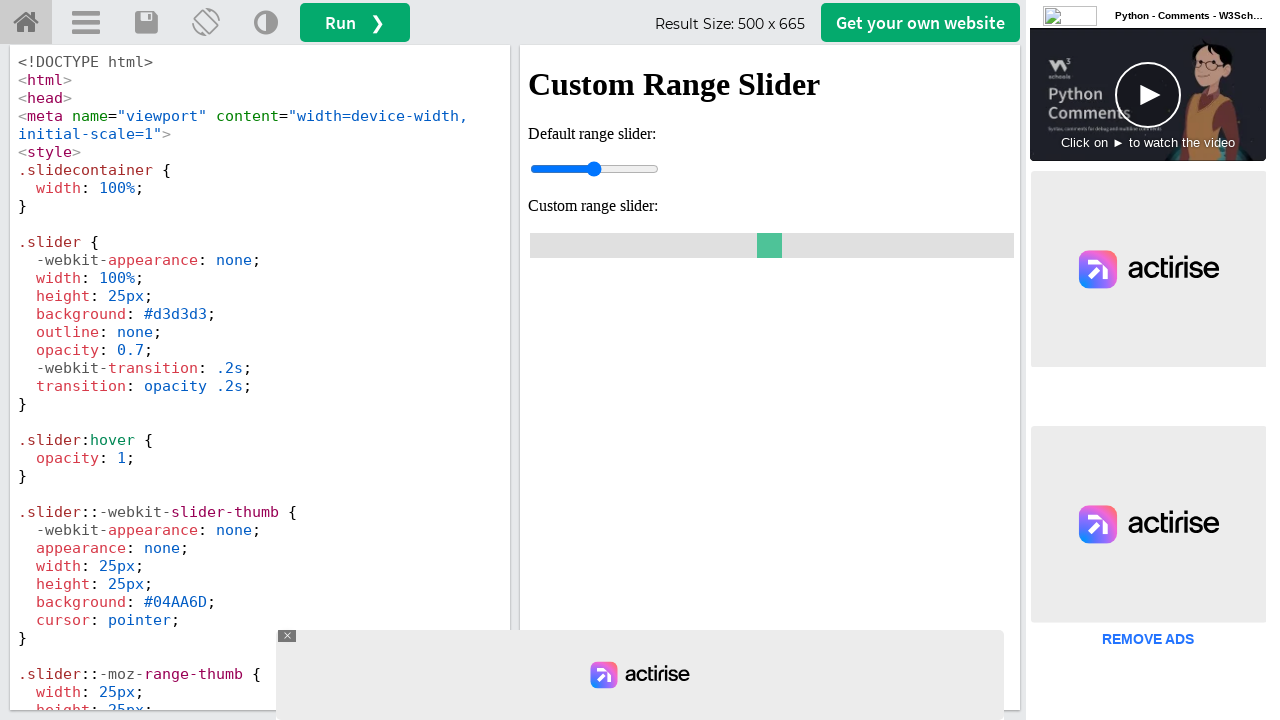